Tests the Brazilian court system (TJSP) case lookup functionality by selecting document type search, entering a CPF number, and submitting the query to view results

Starting URL: https://esaj.tjsp.jus.br/cpopg/open.do

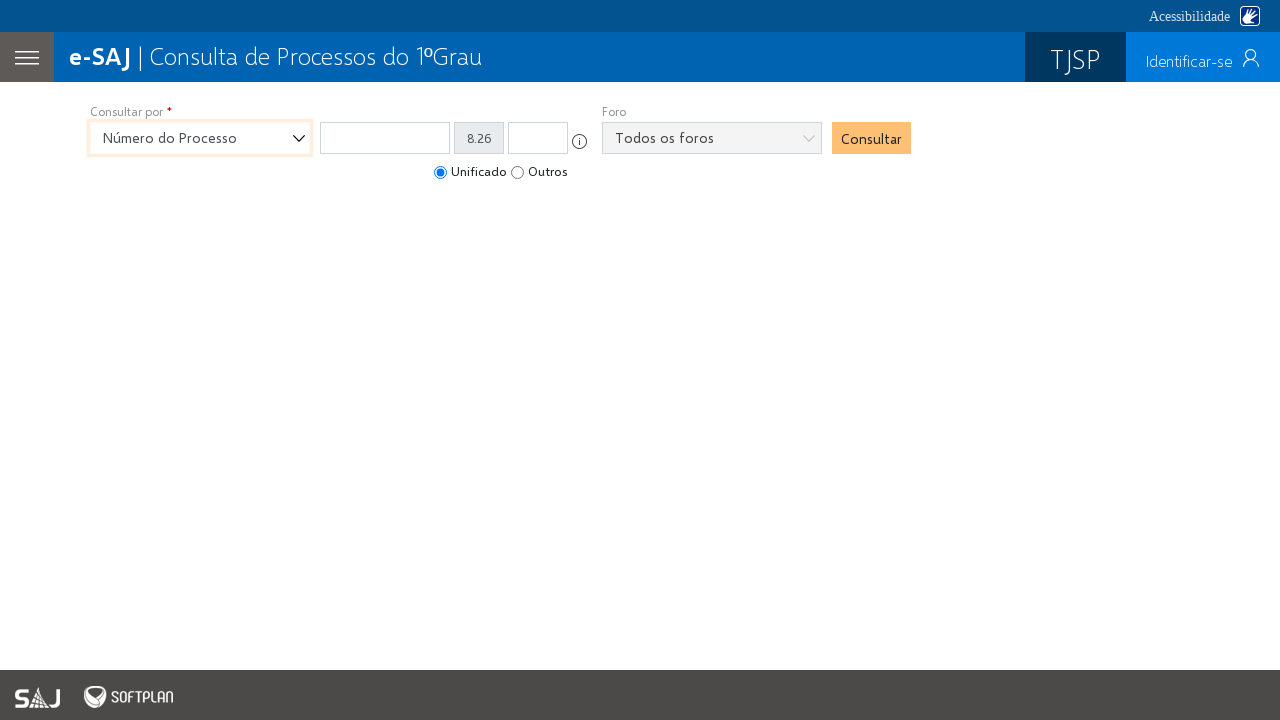

Selected DOCPARTE (document type) from search dropdown on #cbPesquisa
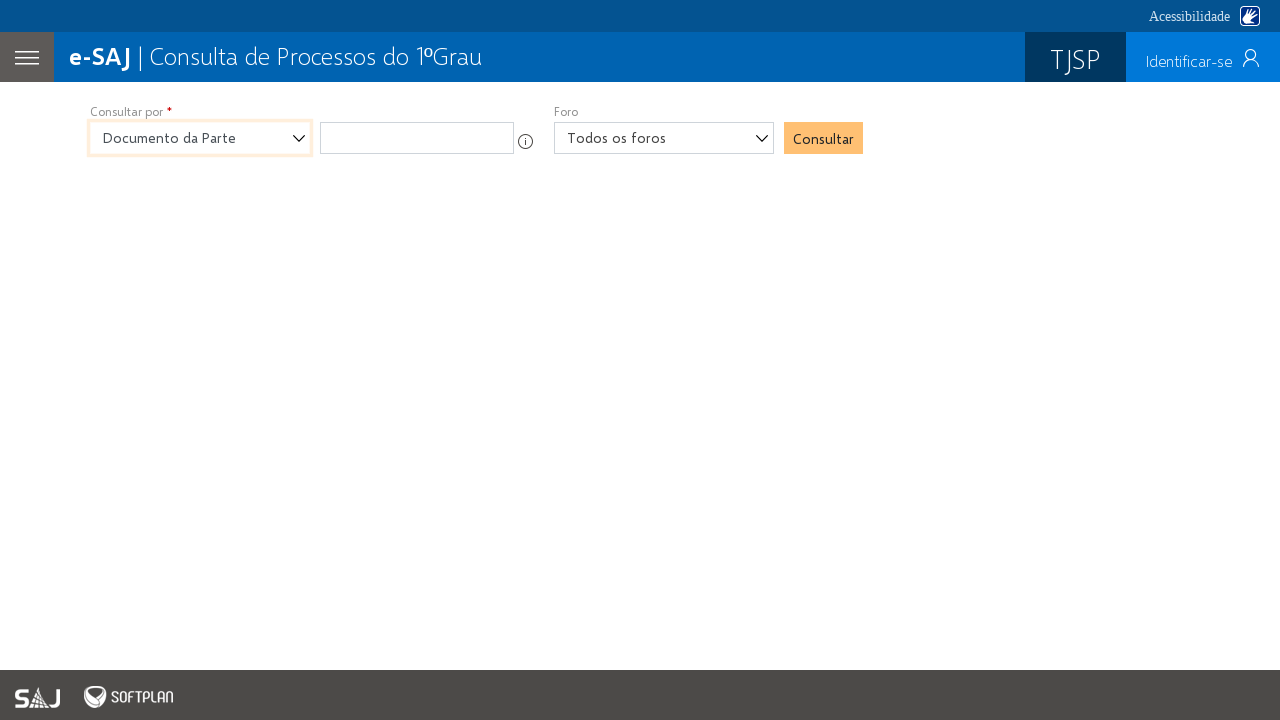

Document input field appeared
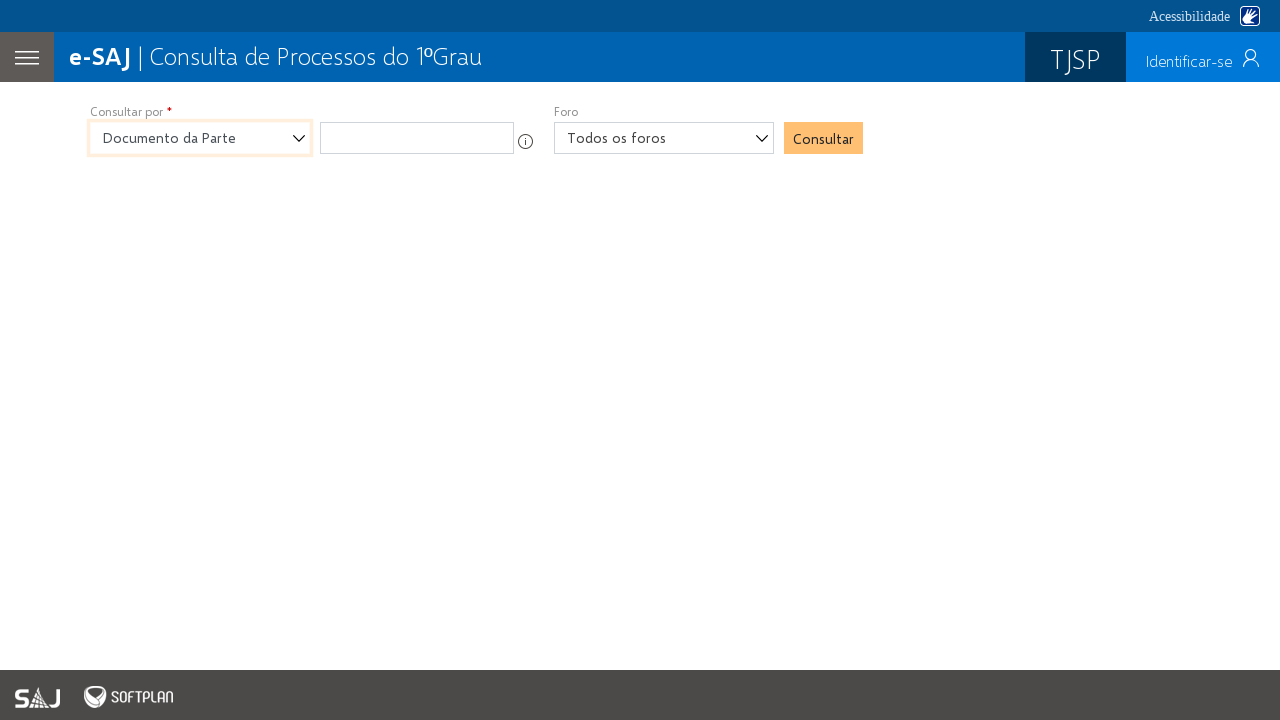

Filled CPF field with document number '12345678901' on #campo_DOCPARTE
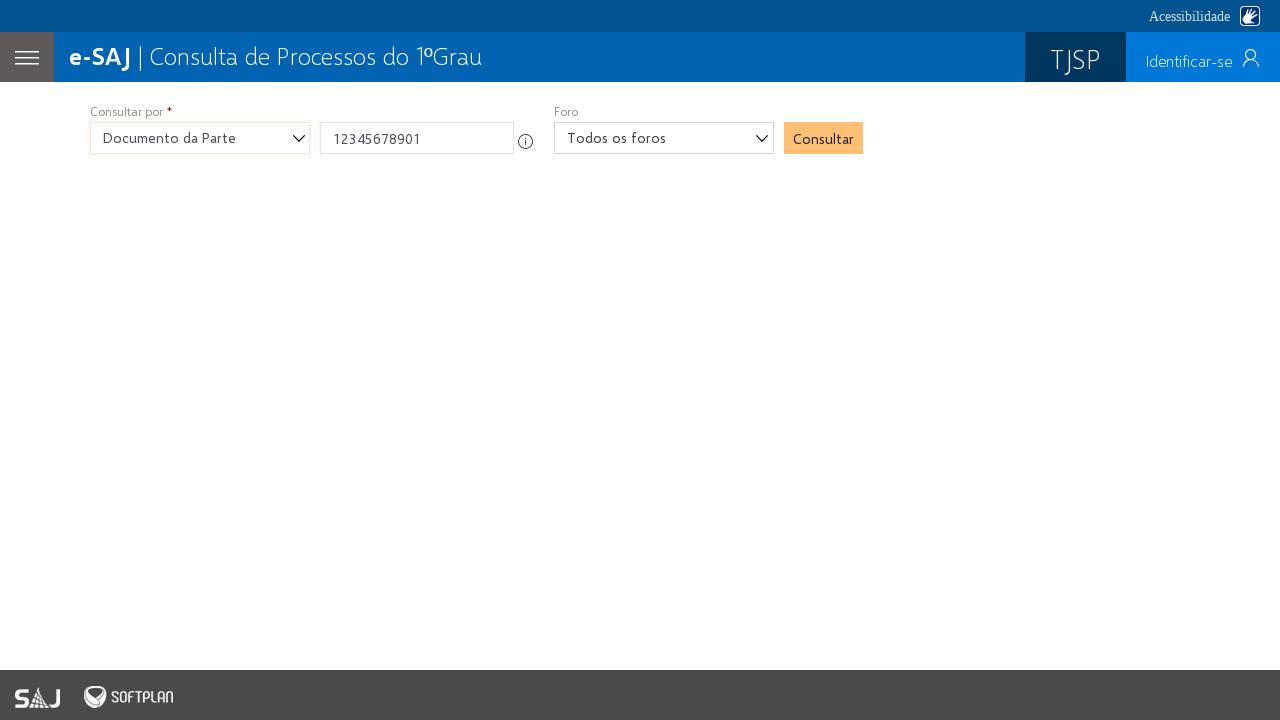

Clicked search button to submit query at (824, 138) on #botaoConsultarProcessos
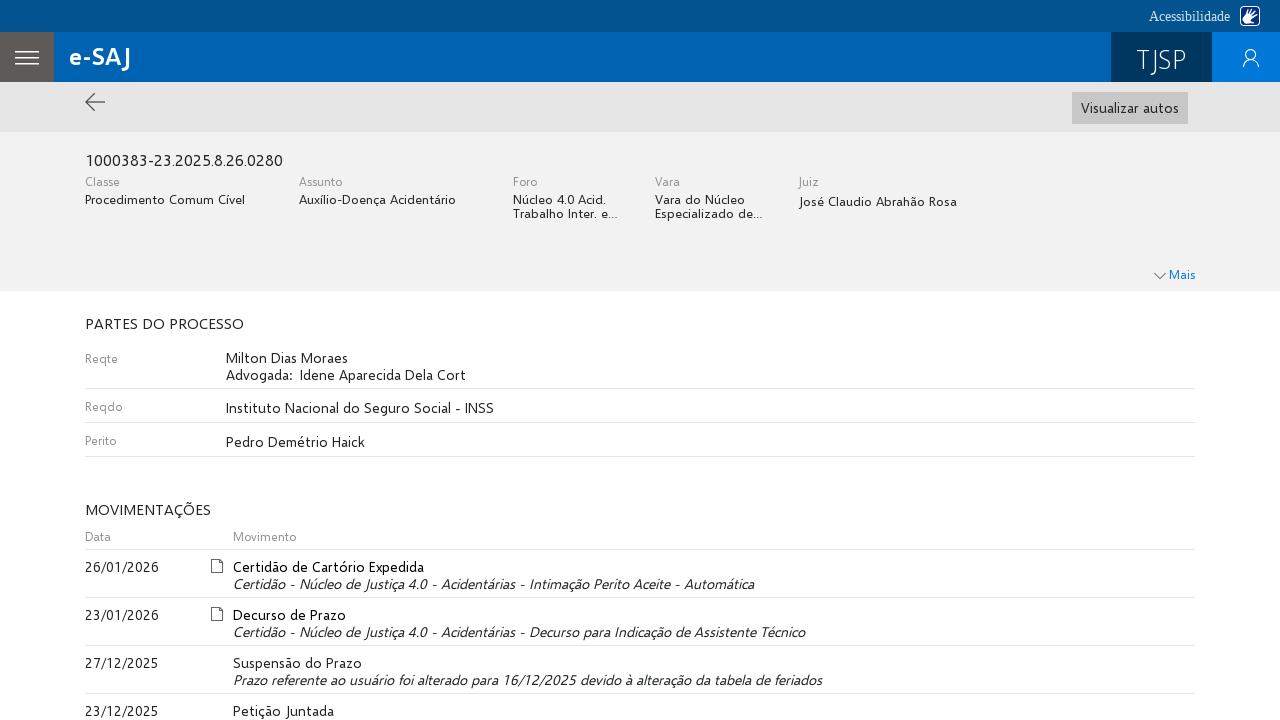

Case results table loaded successfully
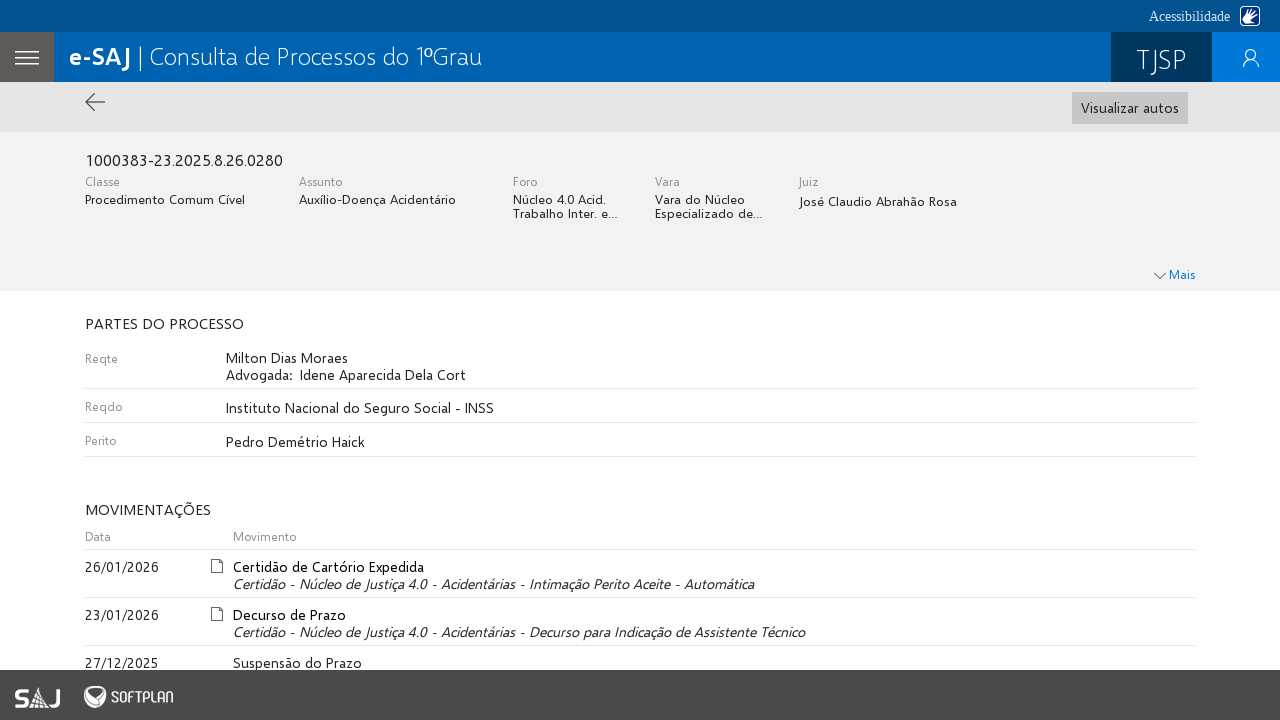

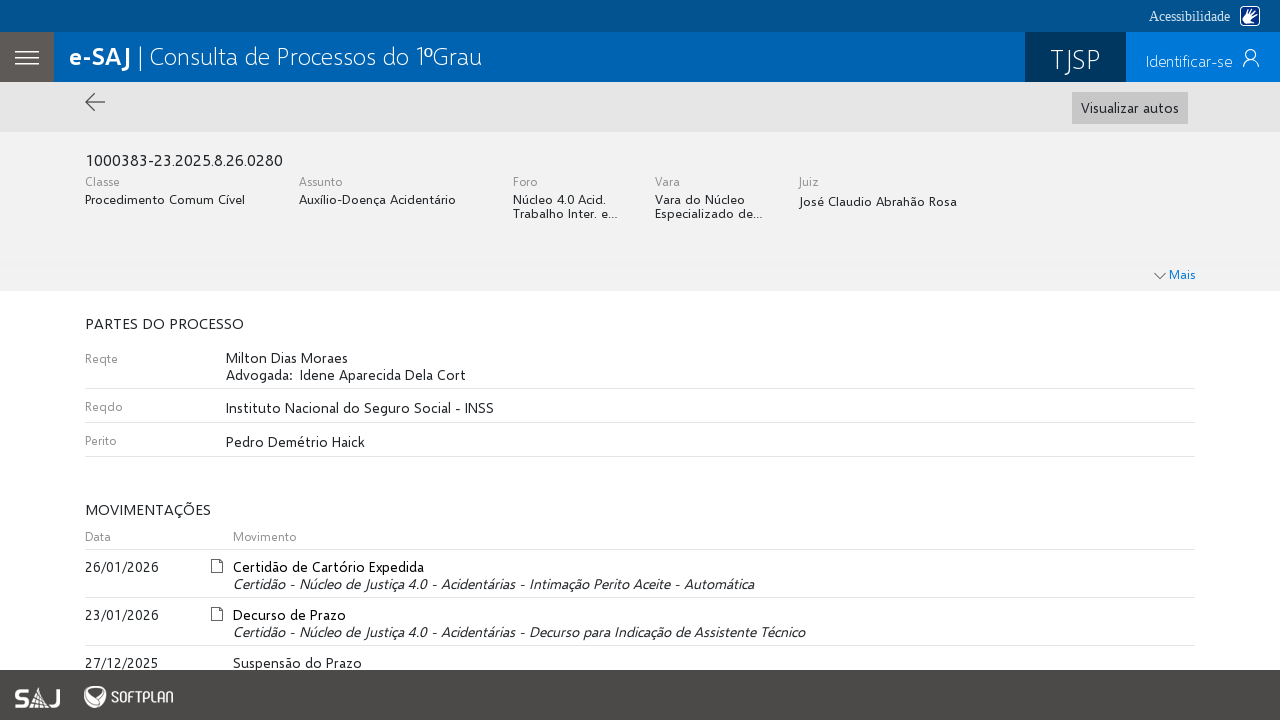